Tests the Add/Remove Elements functionality by clicking the Add Element button, verifying the Delete button appears, clicking Delete, and verifying the page header is still visible.

Starting URL: https://the-internet.herokuapp.com/add_remove_elements/

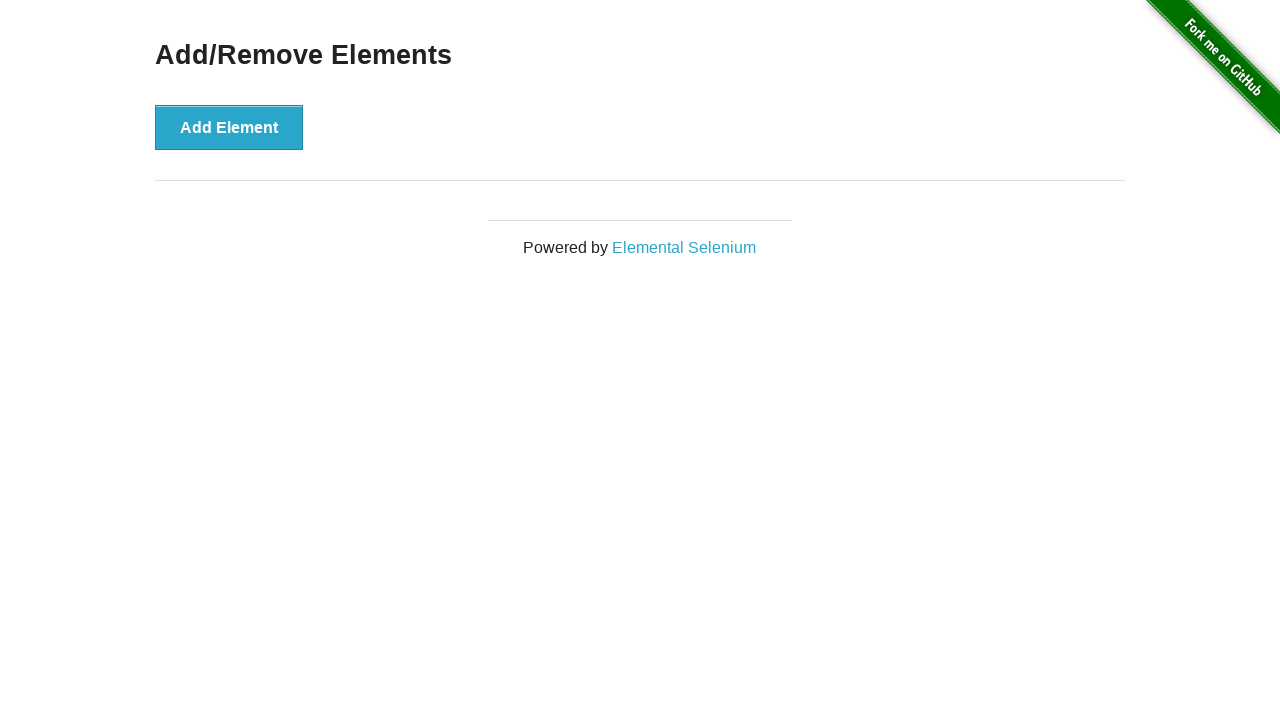

Clicked Add Element button at (229, 127) on button[onclick='addElement()']
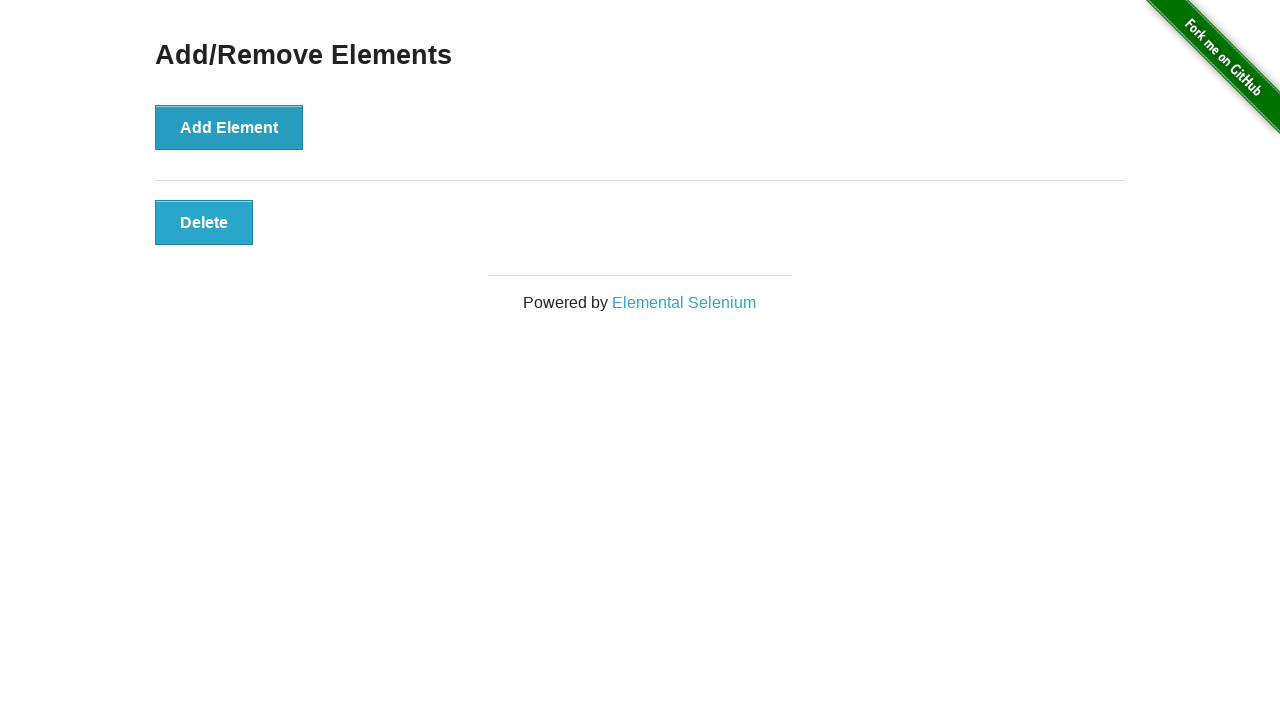

Delete button appeared and is visible
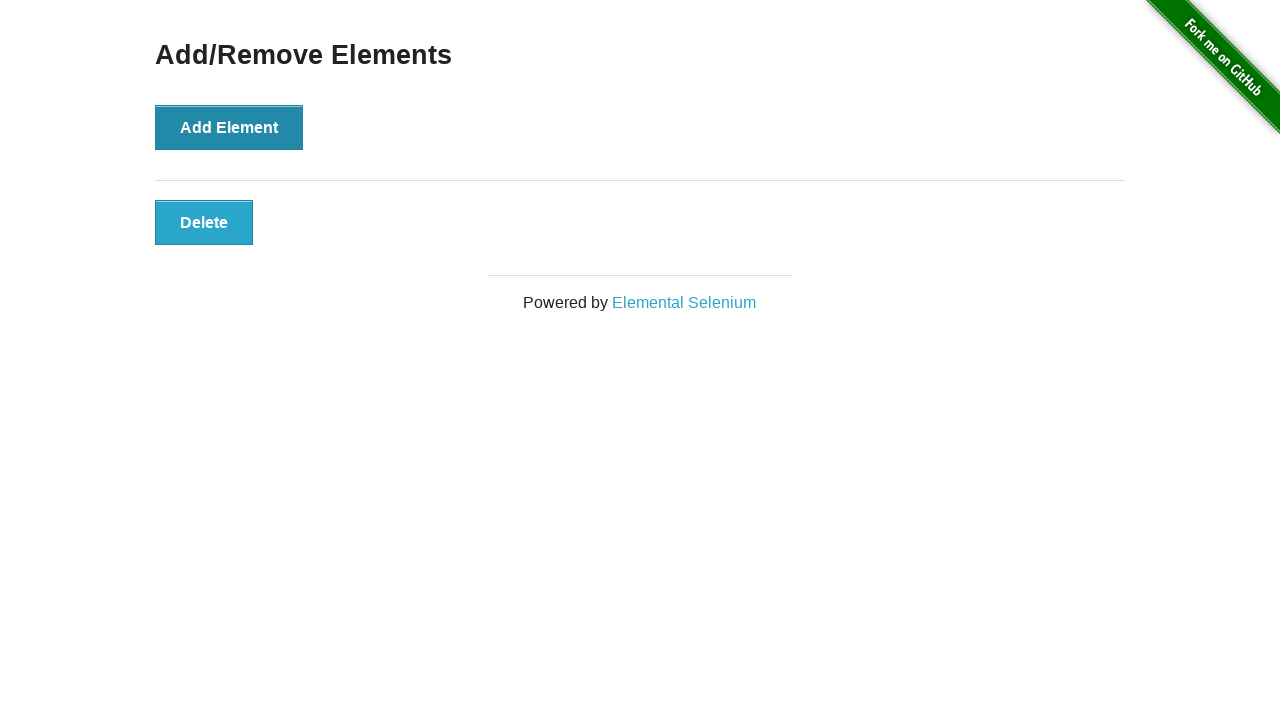

Clicked Delete button at (204, 222) on button.added-manually
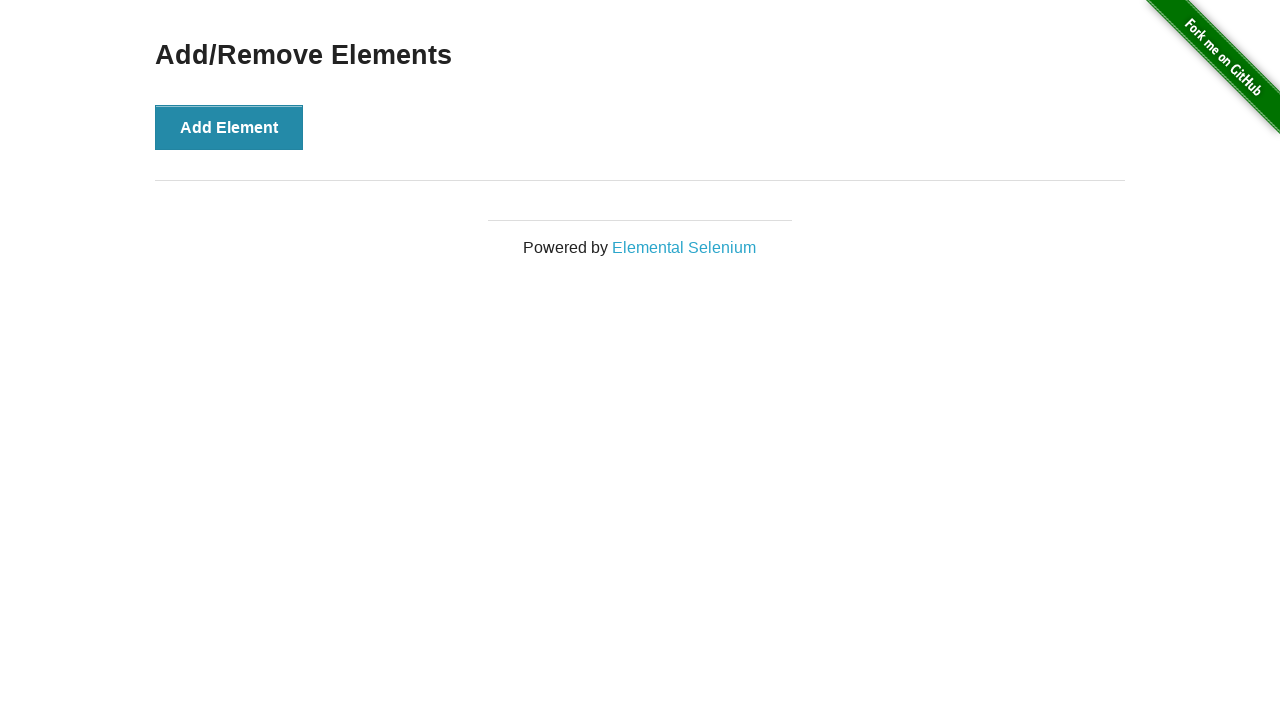

Verified Add/Remove Elements heading is still visible
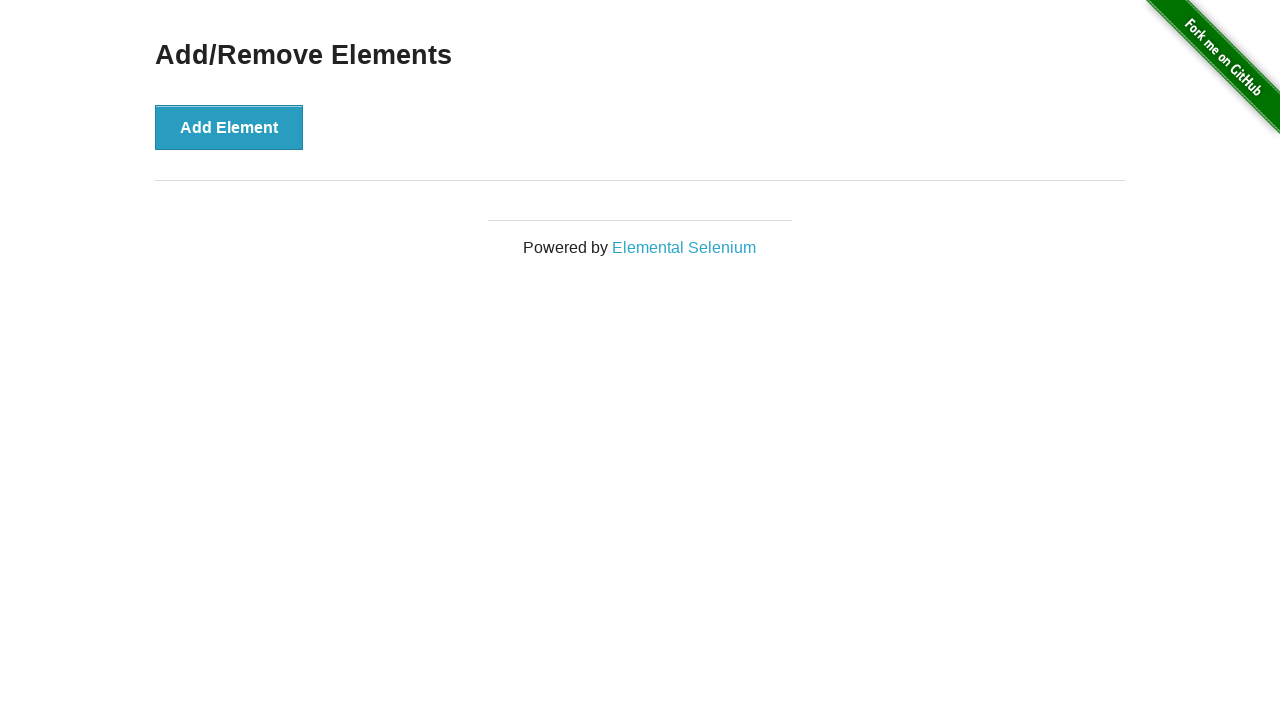

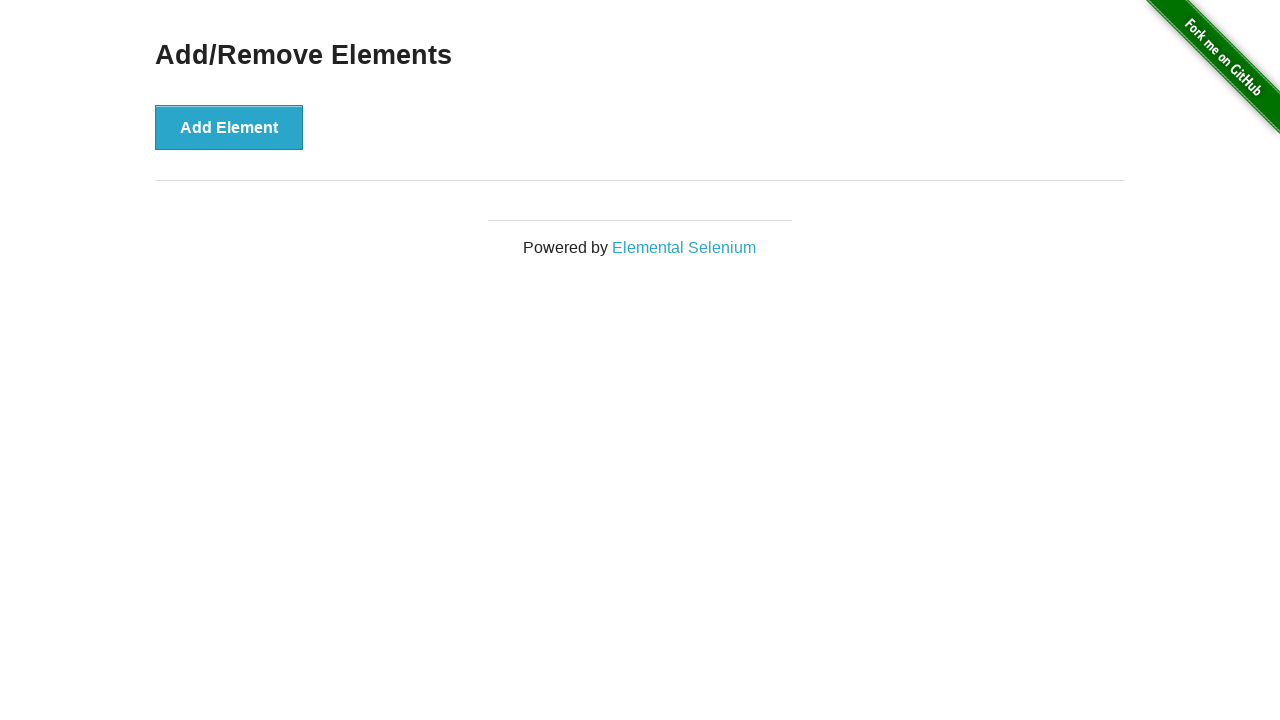